Tests autocomplete functionality by typing in a search field, waiting for suggestions to appear, and clicking on a suggestion containing specific text

Starting URL: https://rahulshettyacademy.com/AutomationPractice/

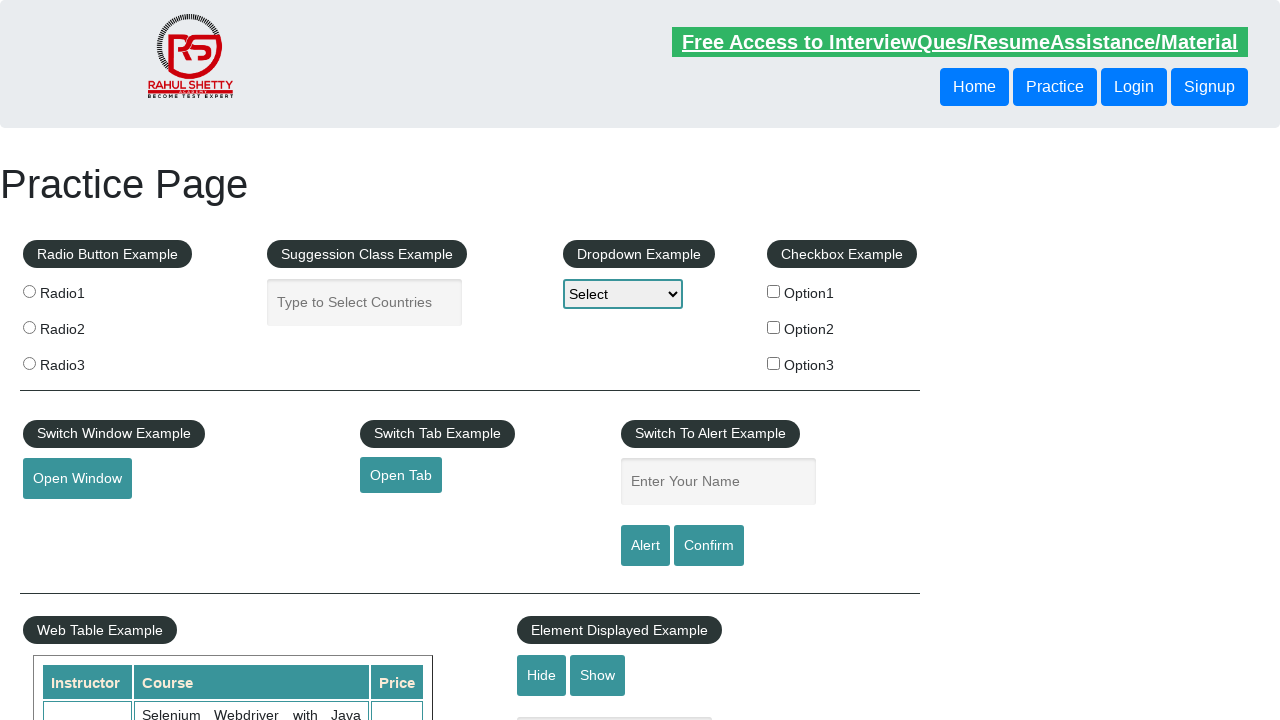

Typed 'in' in the autocomplete field to trigger suggestions on #autocomplete
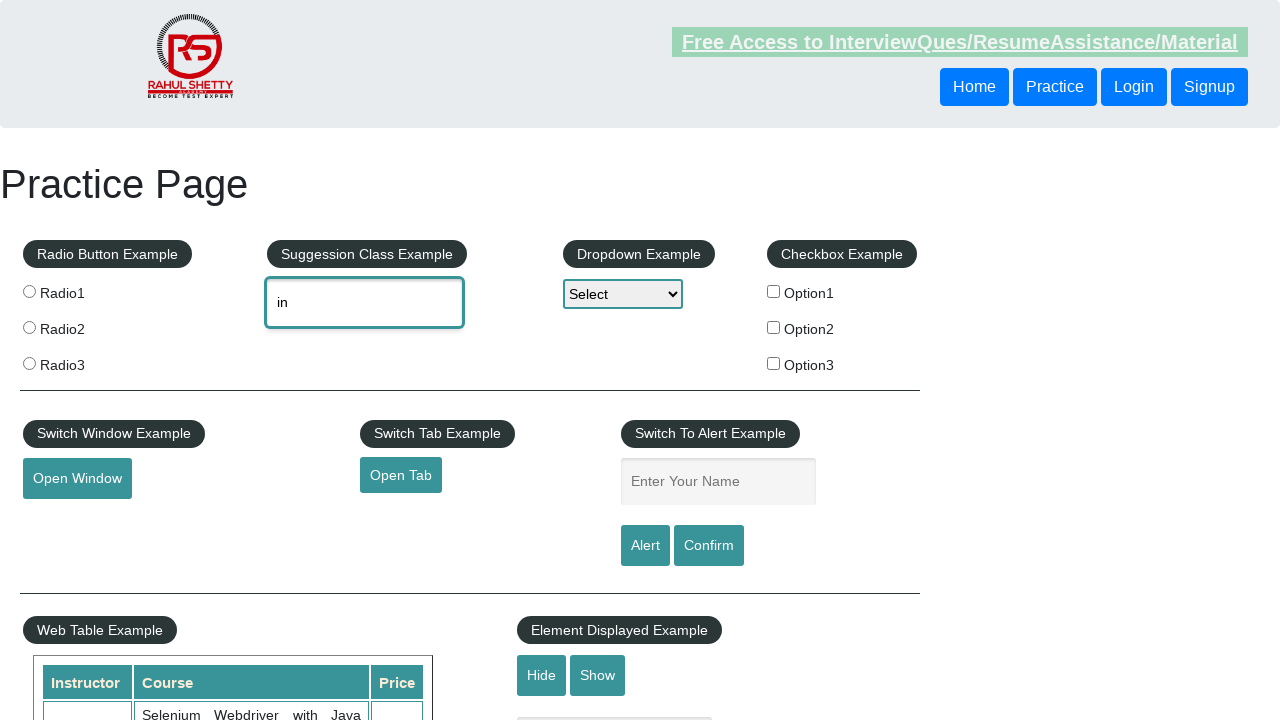

Autocomplete suggestions appeared
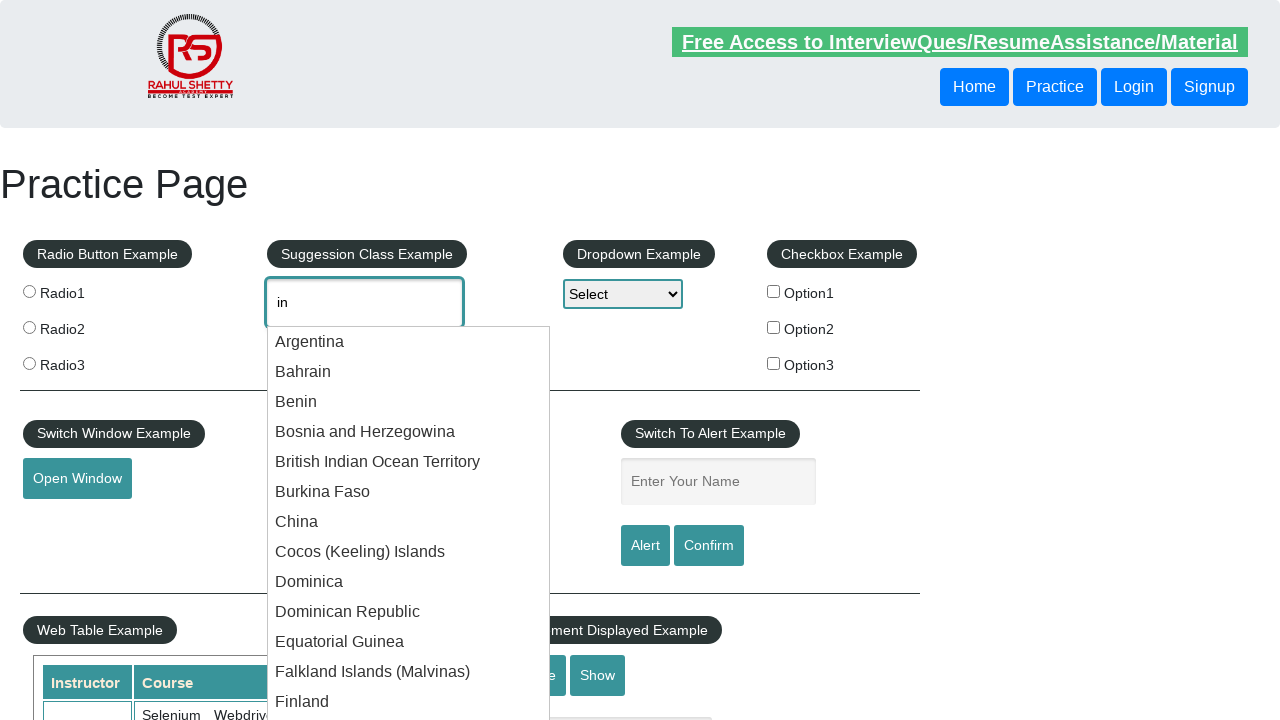

Located all suggestion items
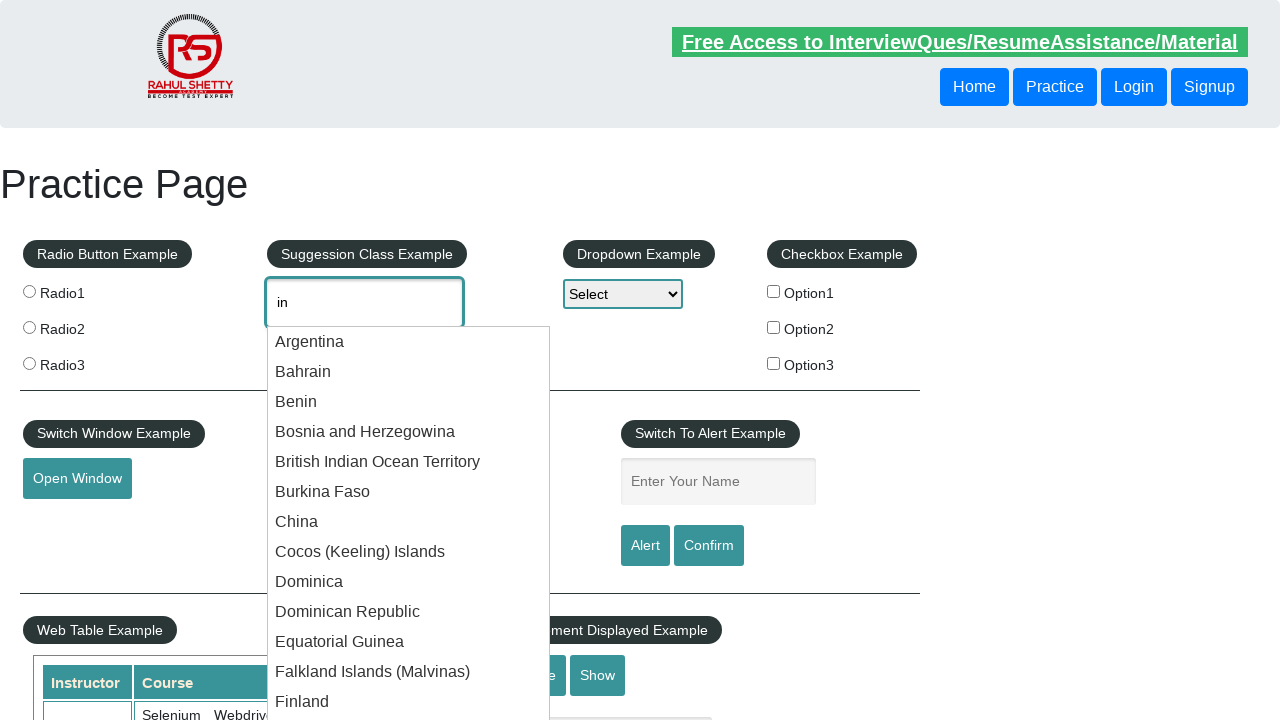

Found 36 suggestions in the dropdown
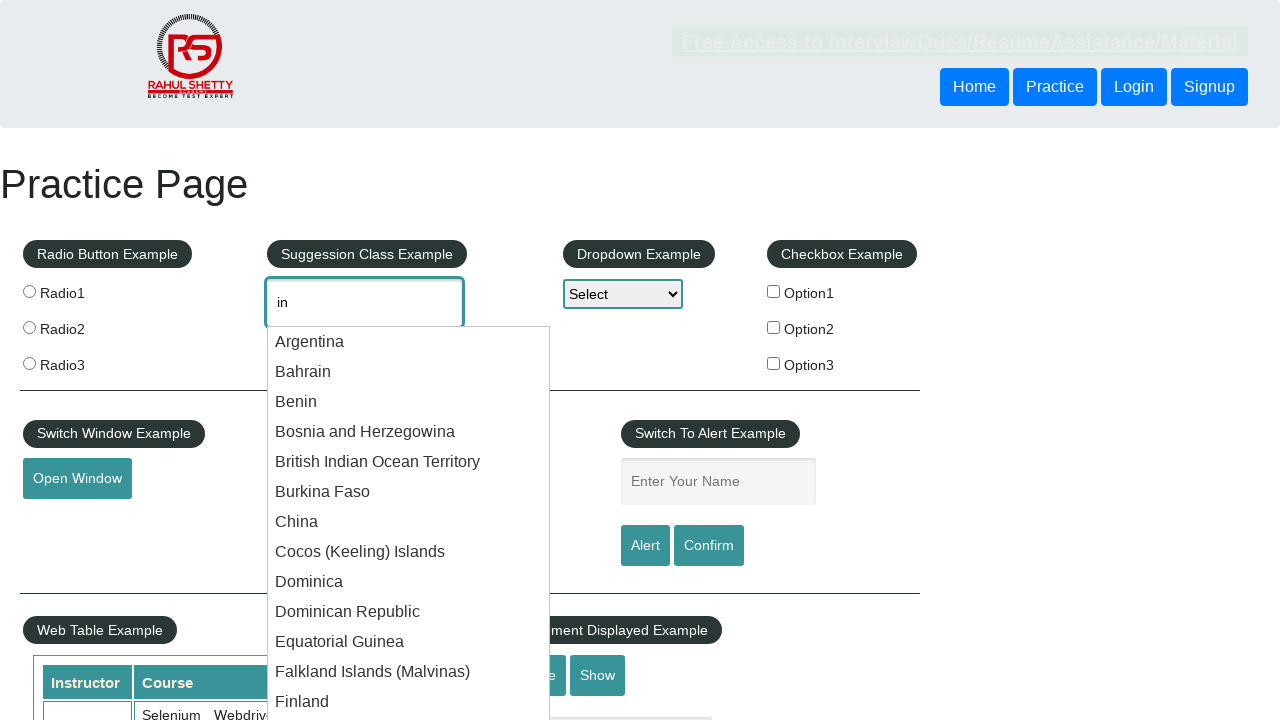

Clicked on suggestion containing 'Outlying' at (409, 361) on li.ui-menu-item >> nth=33
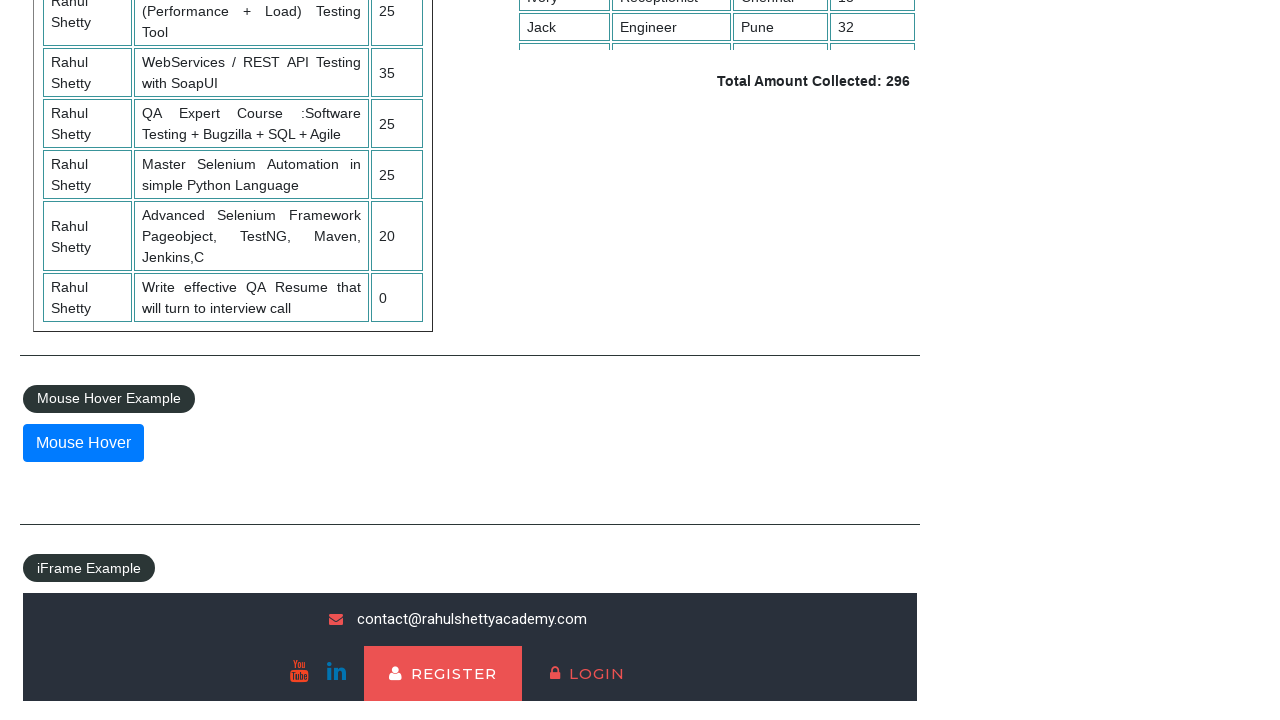

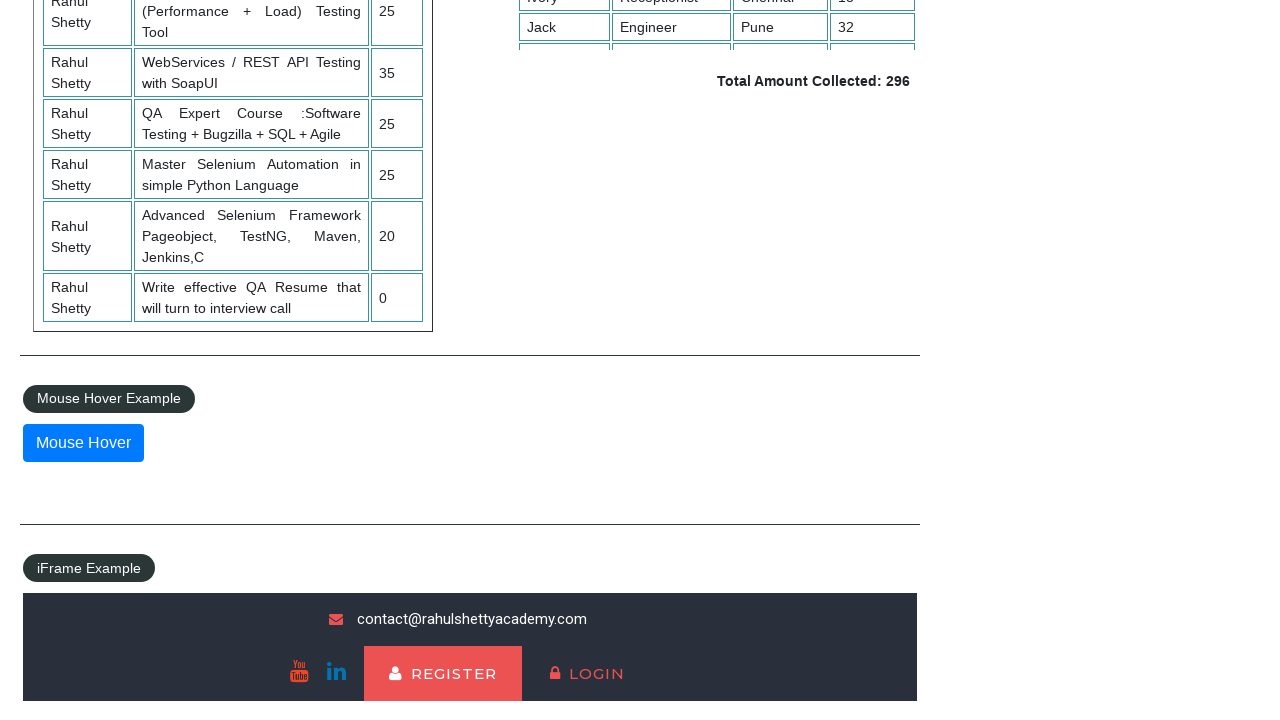